Tests form validation by filling in various fields (first name, surname, age, country, notes) and submitting the form to verify validation messages

Starting URL: https://testpages.herokuapp.com/styled/validation/input-validation.html

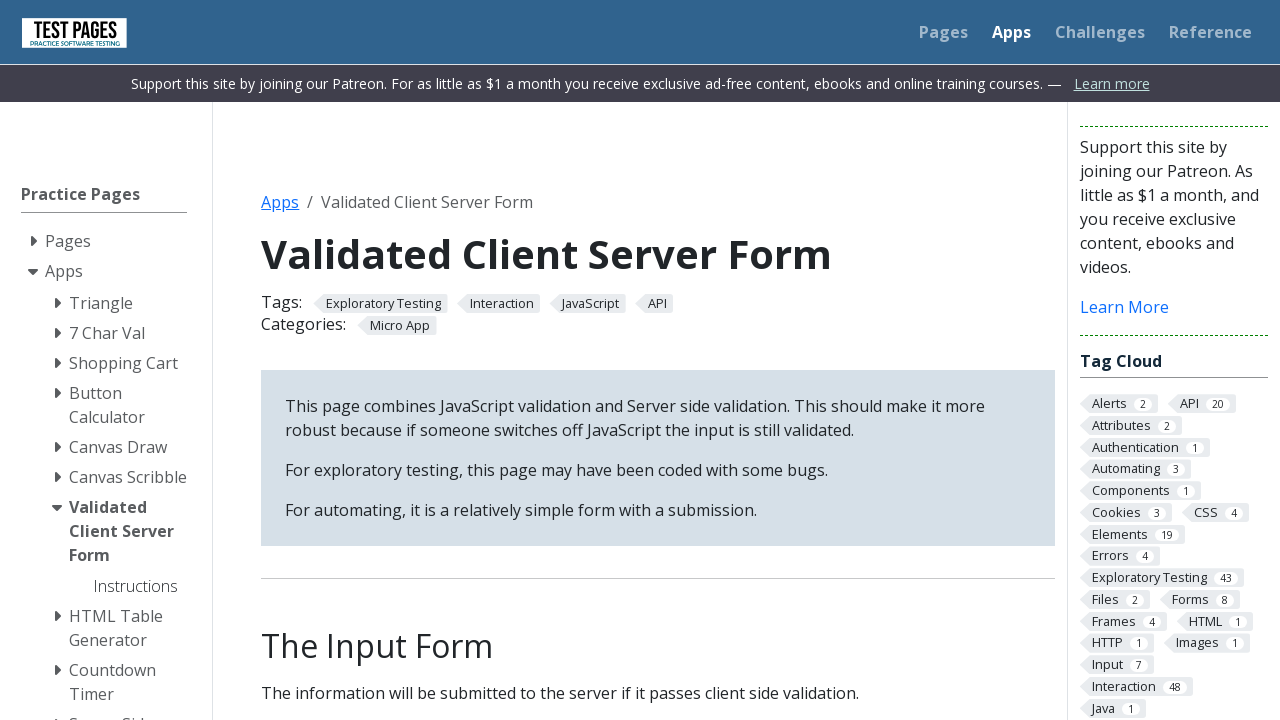

Filled first name field with 'John' on #firstname
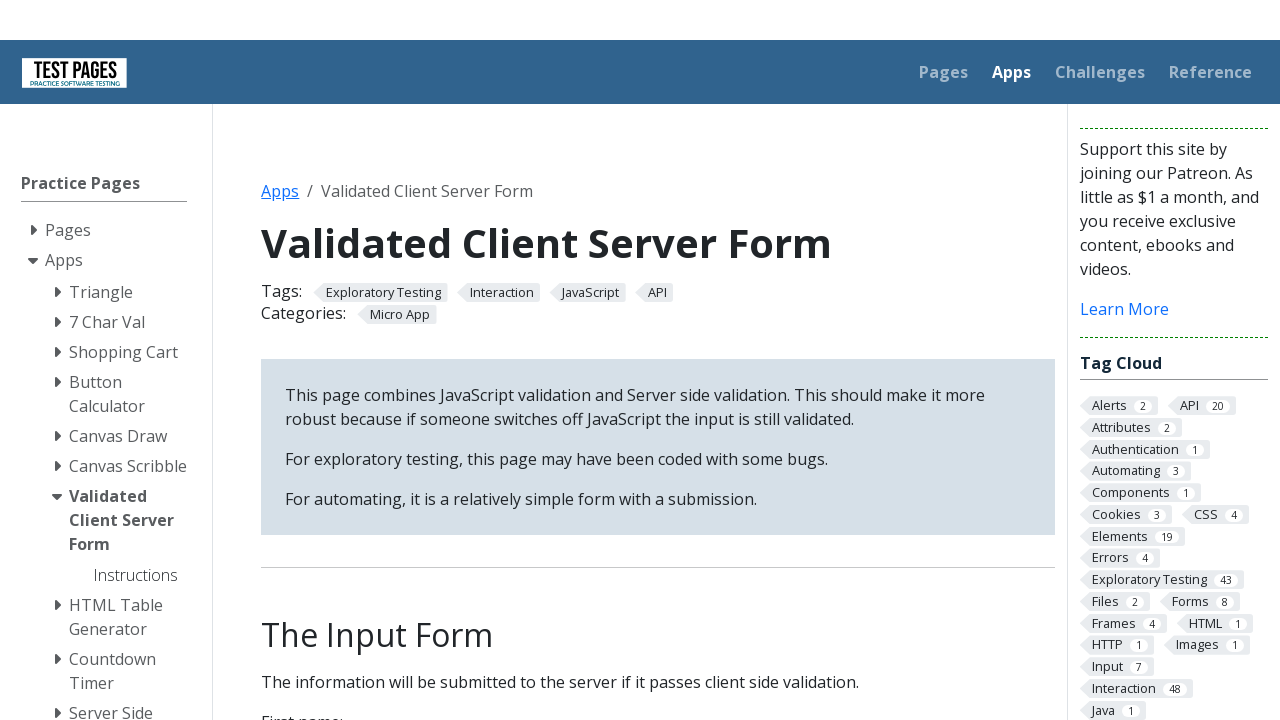

Filled surname field with 'Smith' on #surname
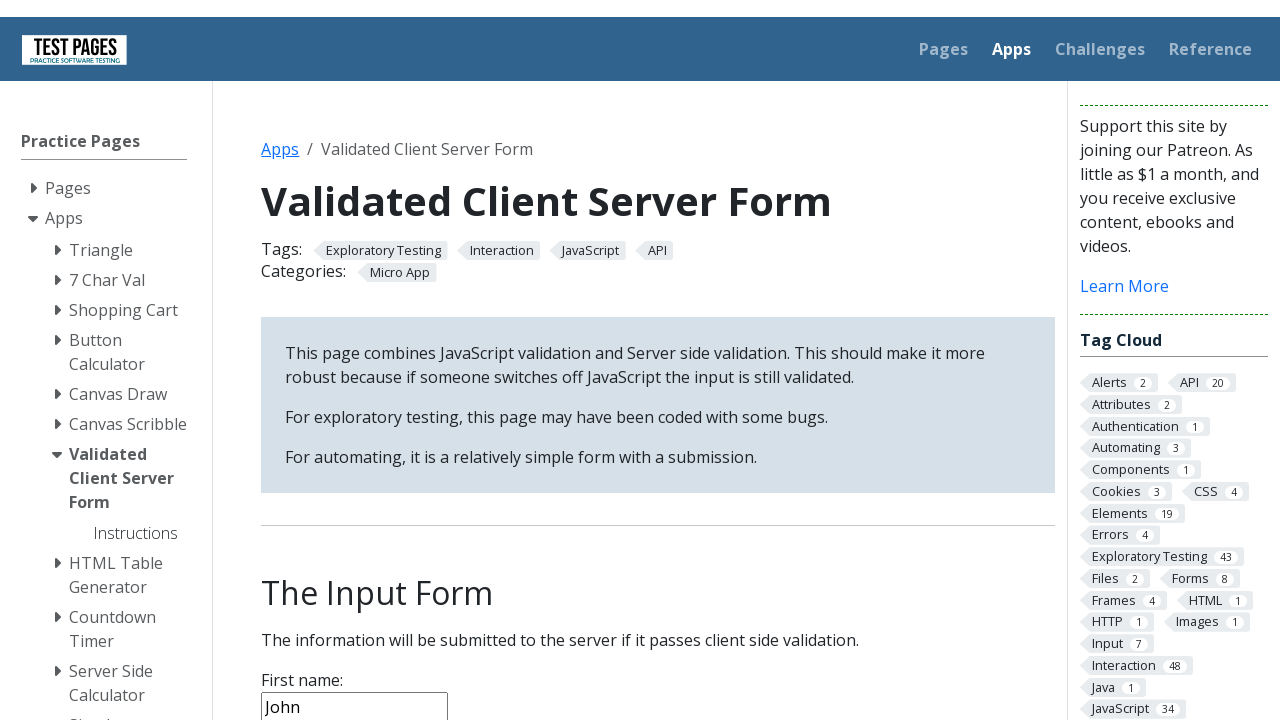

Filled age field with '25' on #age
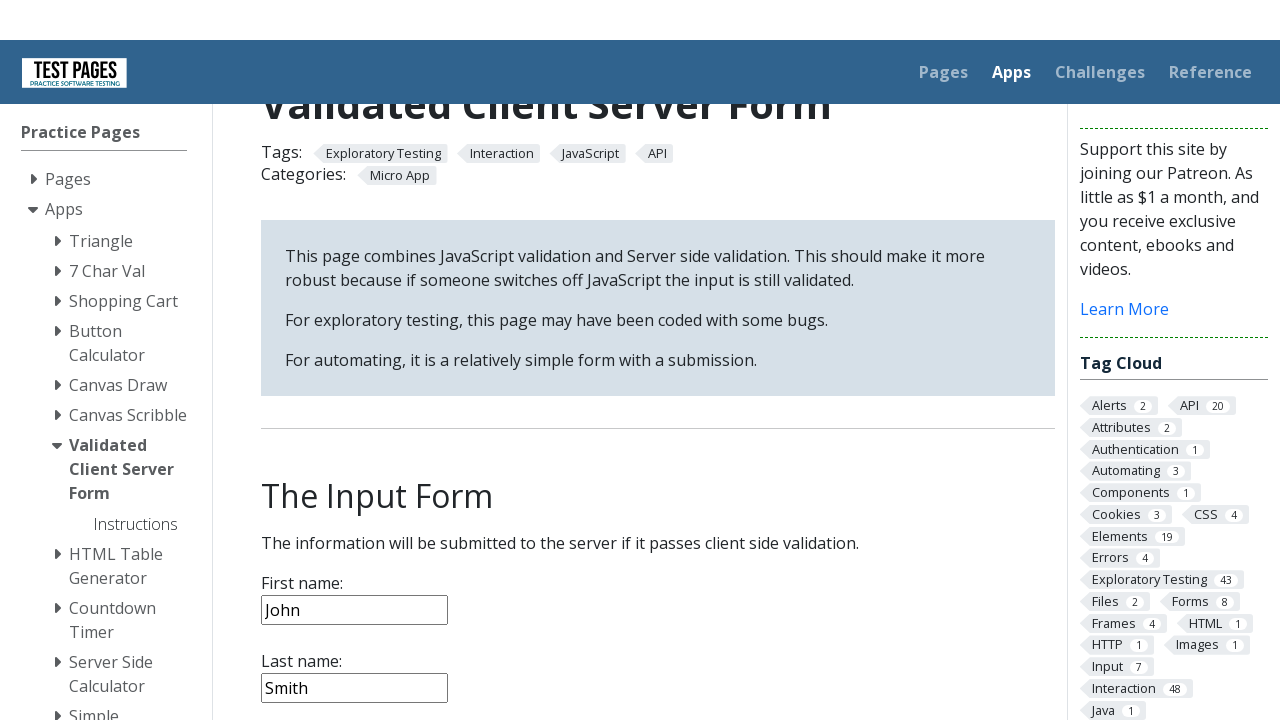

Selected 'United Kingdom' from country dropdown on #country
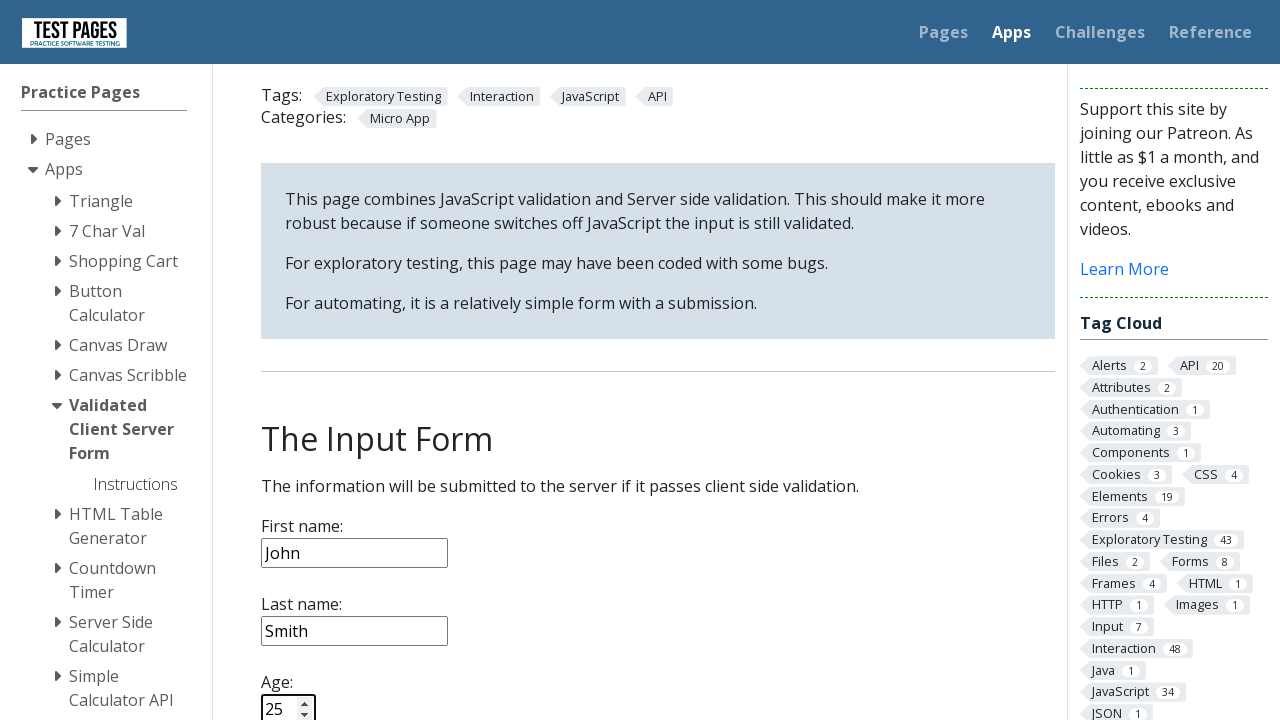

Filled notes field with test validation message on #notes
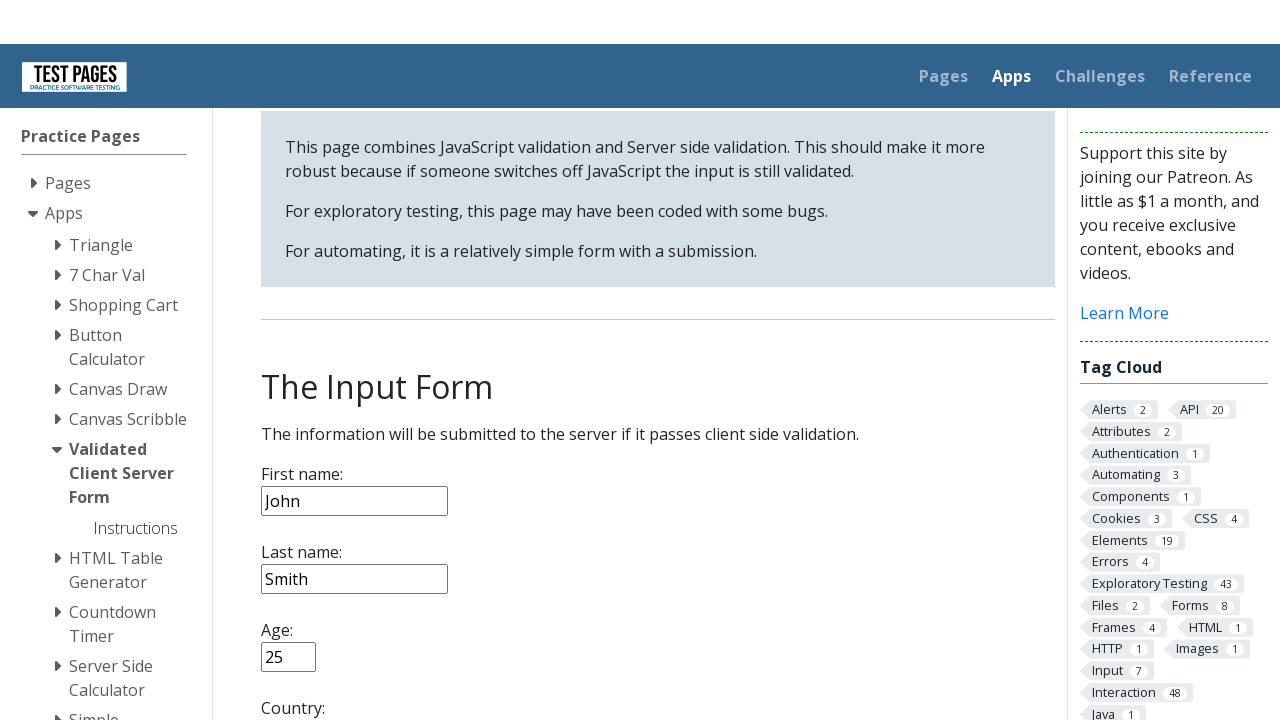

Clicked submit button to submit form at (296, 368) on input[type='submit']
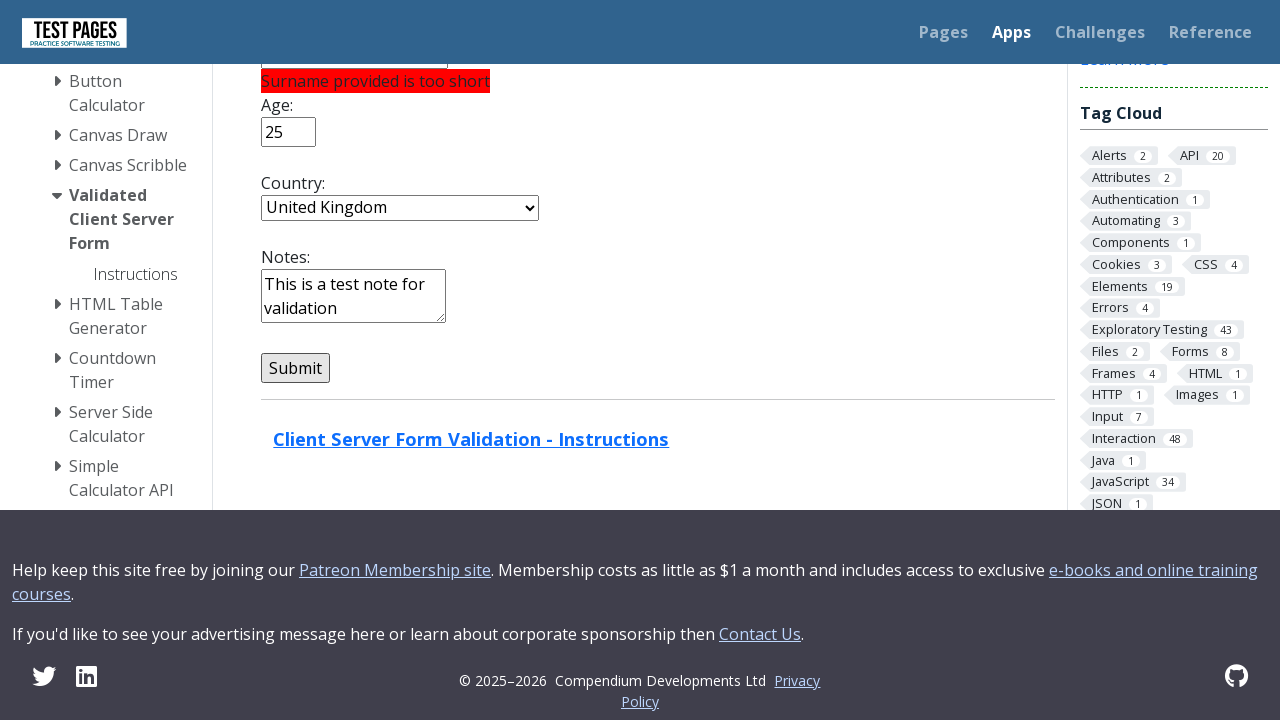

Waited 1000ms for validation messages or form submission response
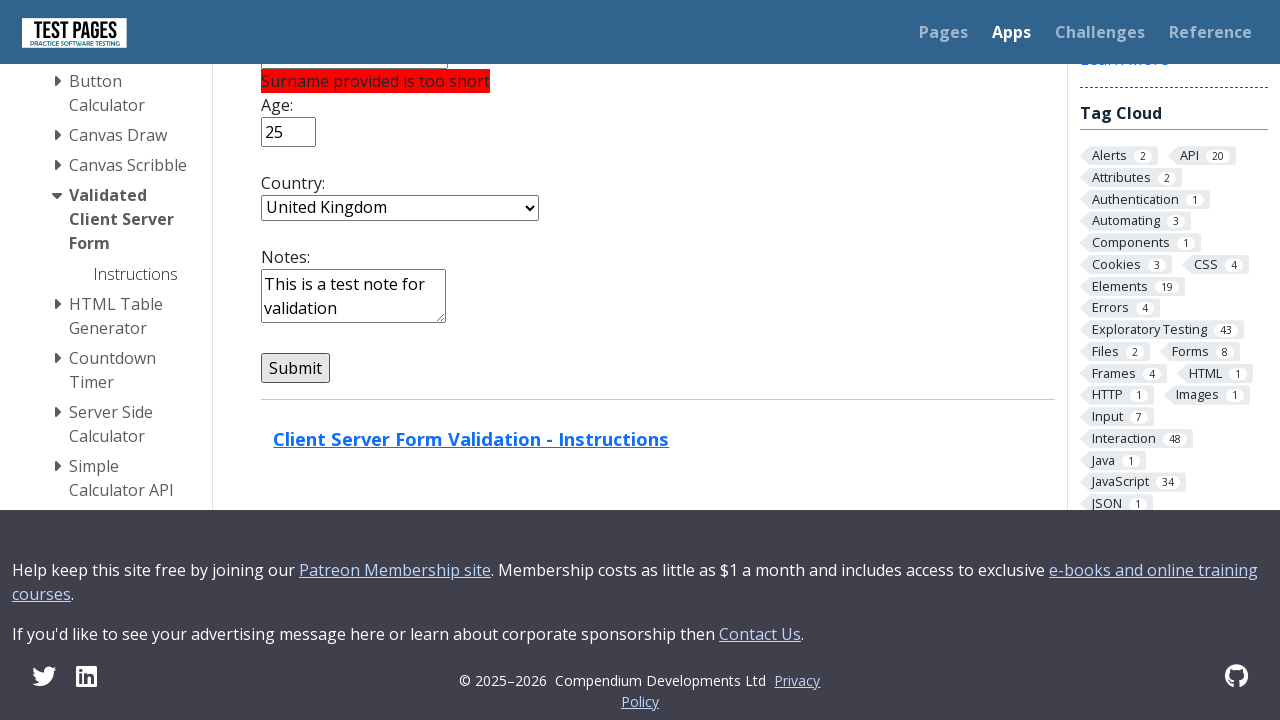

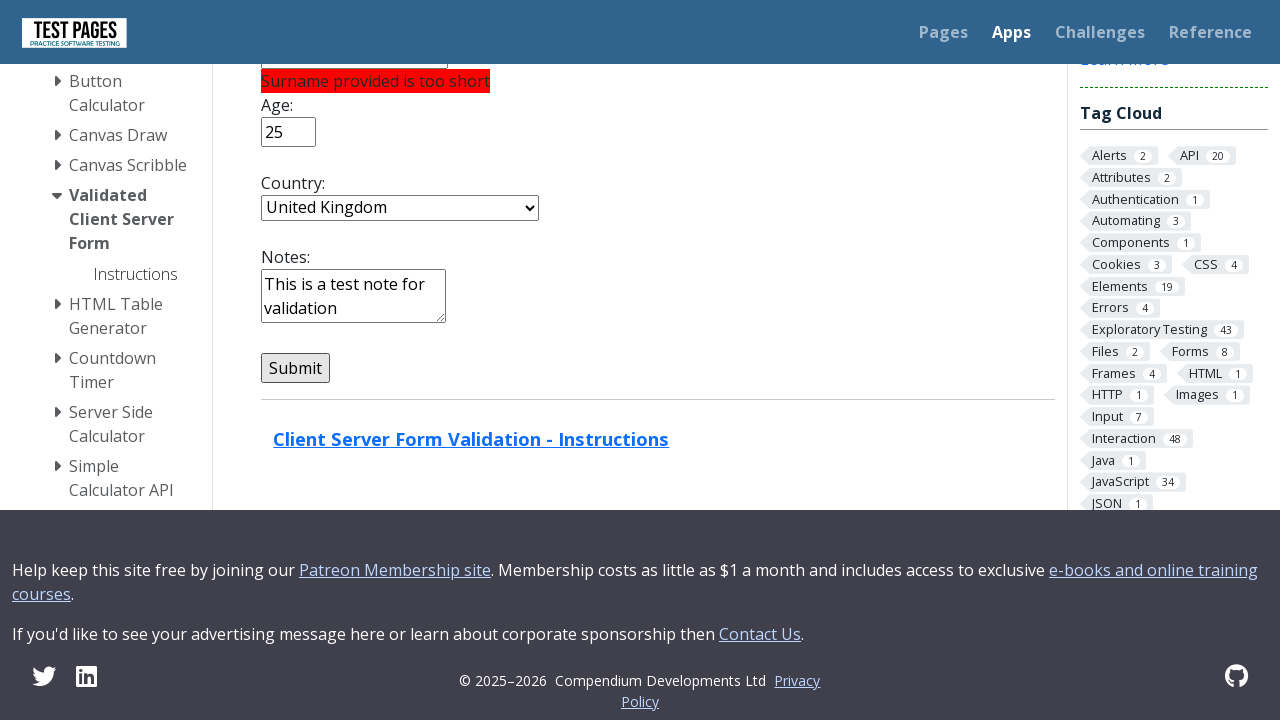